Tests drag and drop functionality by dragging an element and dropping it onto a target droppable area within an iframe

Starting URL: https://jqueryui.com/droppable/

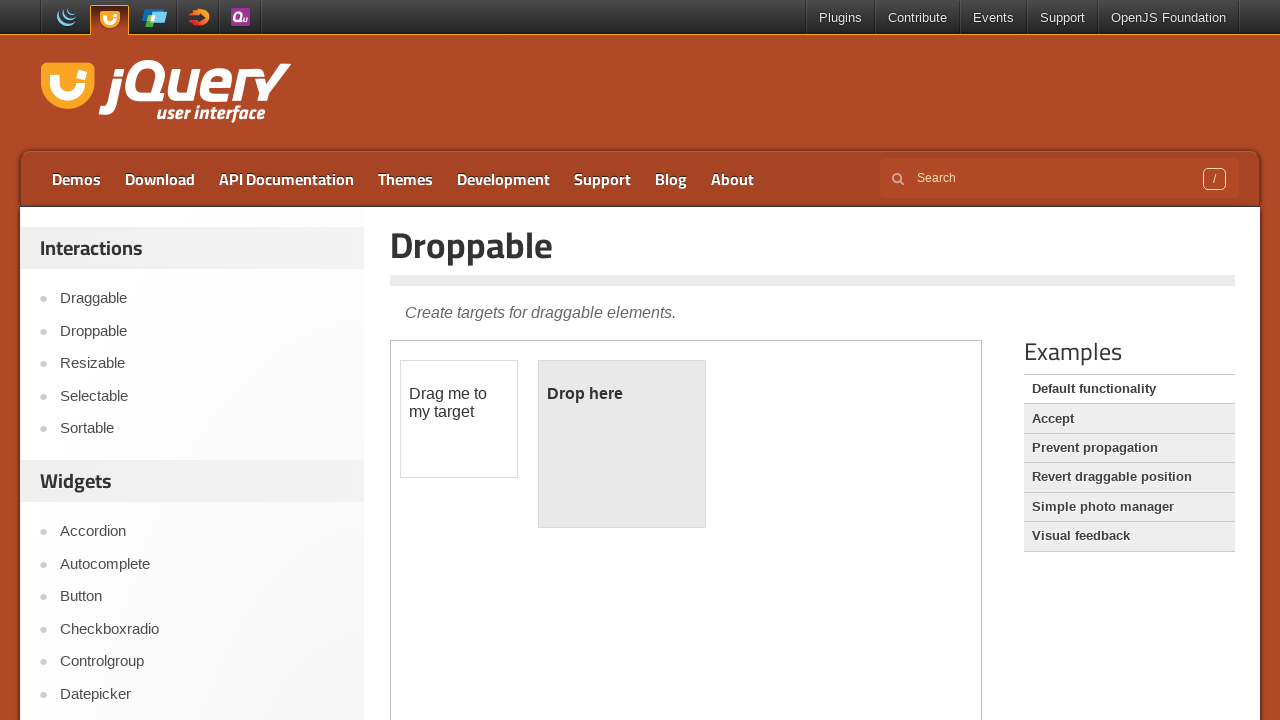

Located iframe.demo-frame containing drag and drop demo
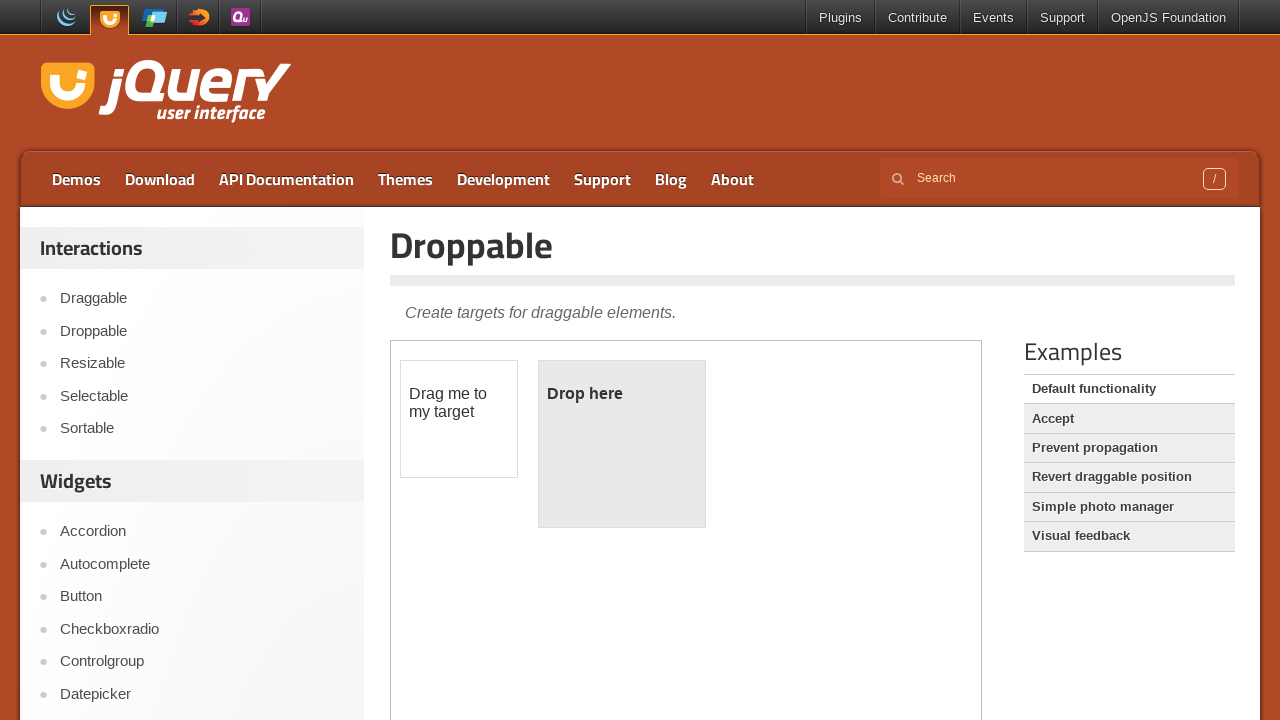

Located draggable element with id 'draggable'
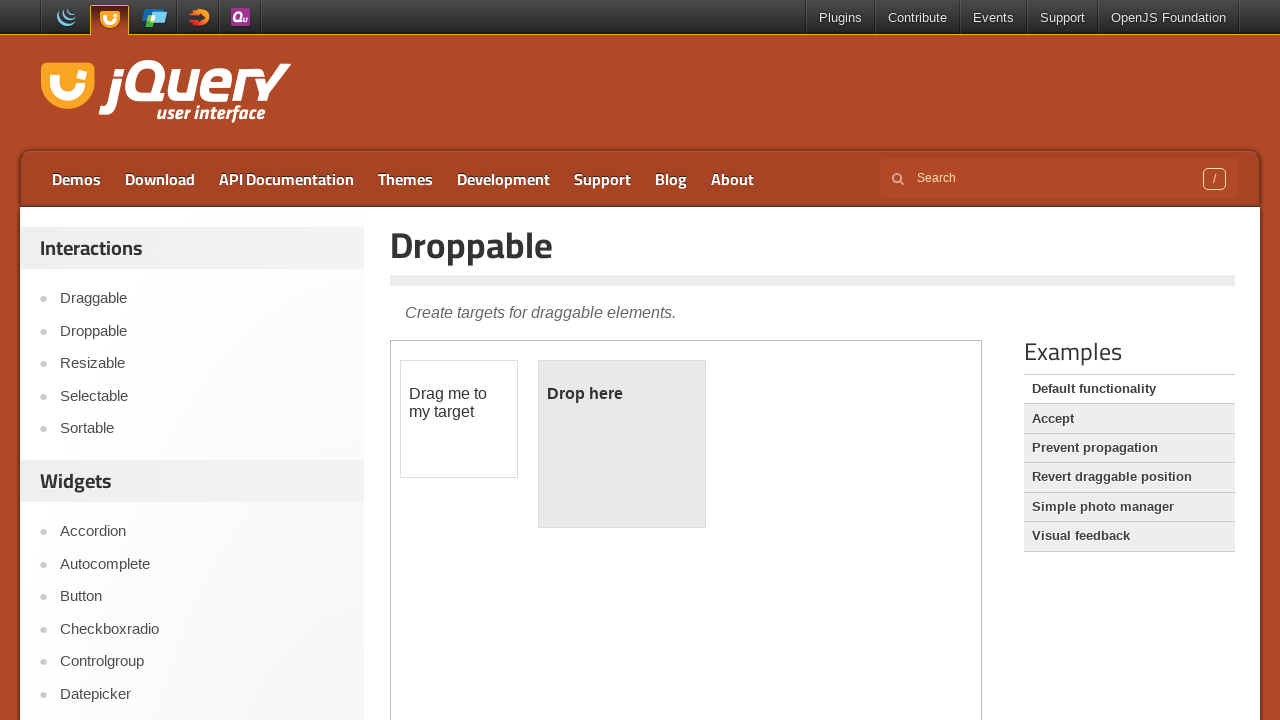

Located droppable target element with id 'droppable'
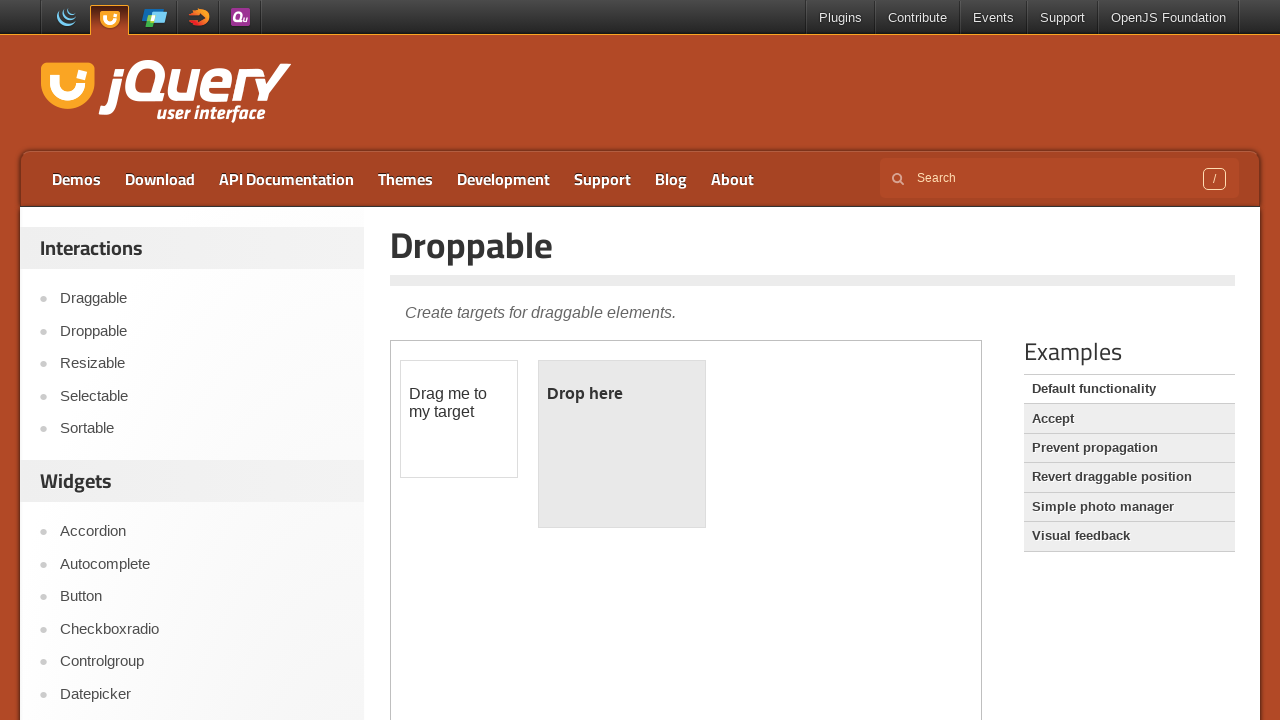

Dragged 'draggable' element onto 'droppable' target area at (622, 444)
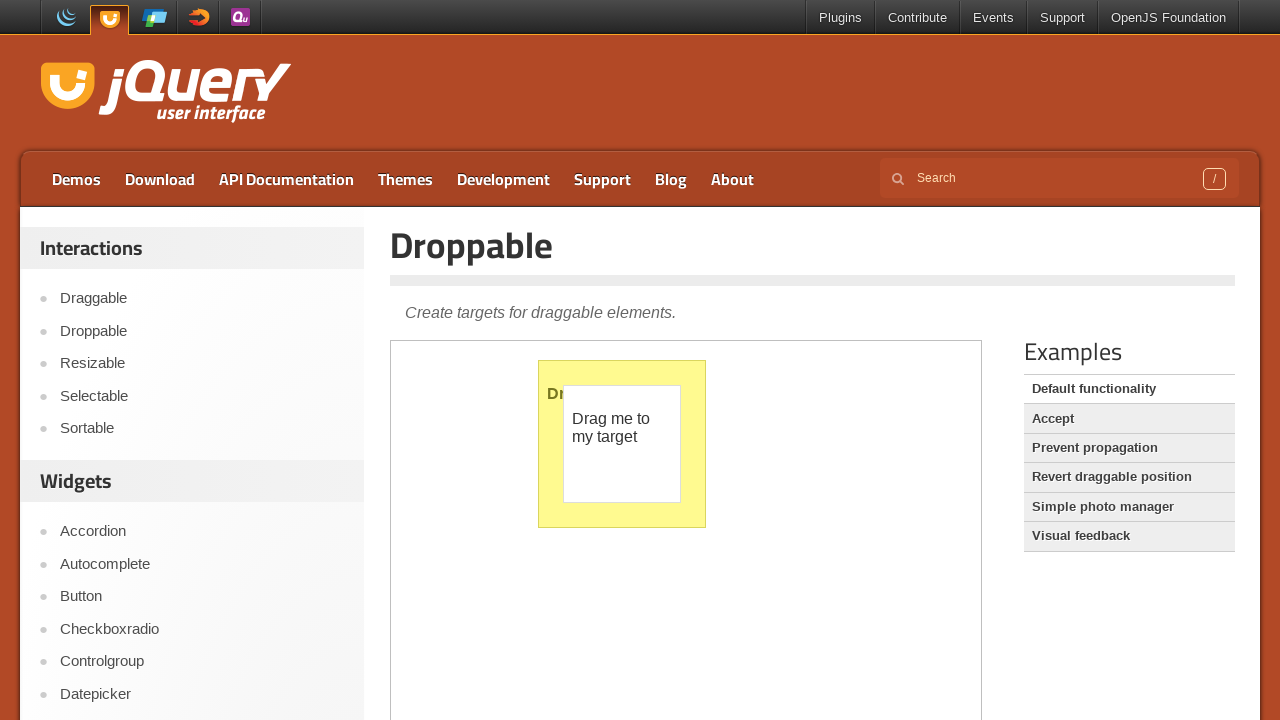

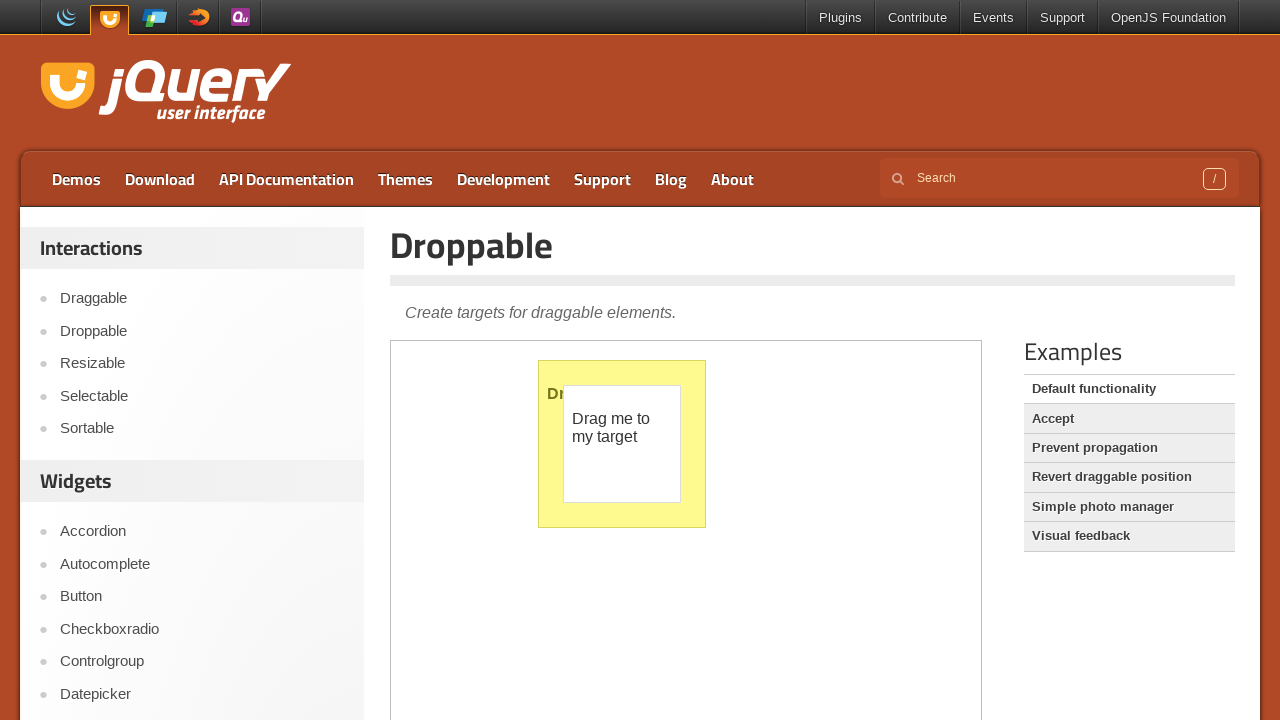